Tests JavaScript scrolling functionality by scrolling down and up the page in increments, then scrolling to the bottom of the page.

Starting URL: https://demoqa.com/

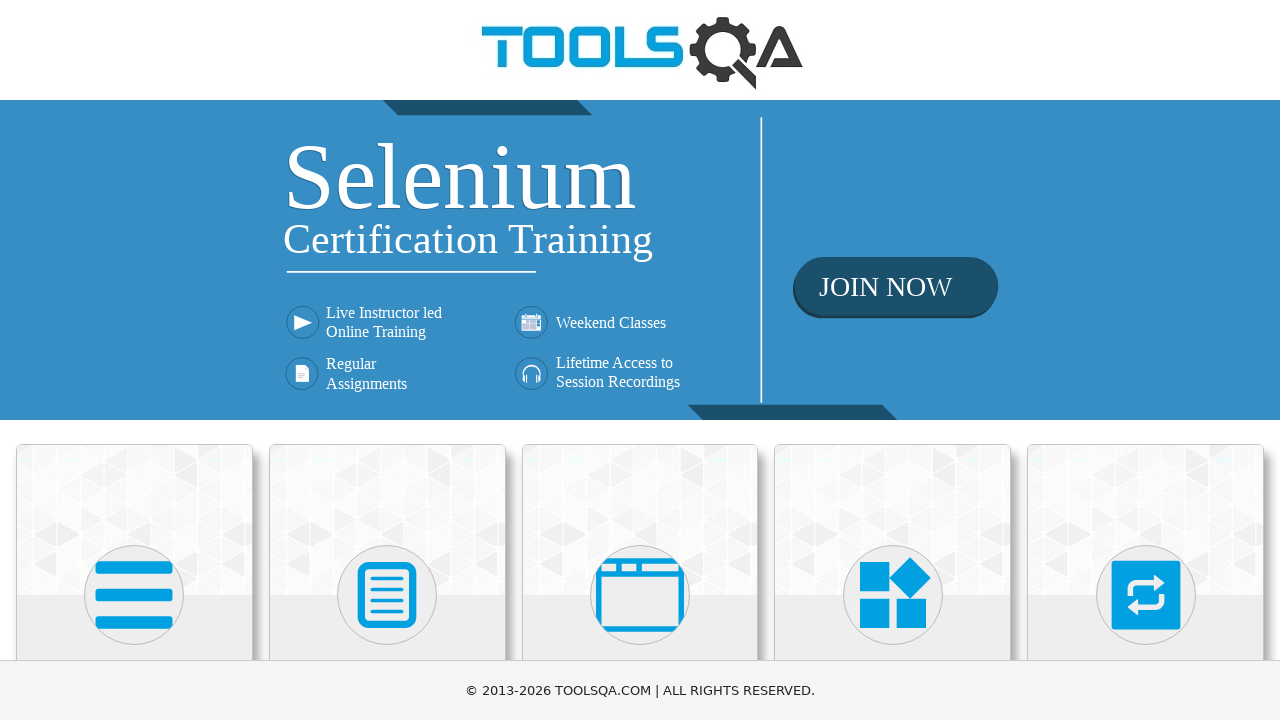

Scrolled down by 350 pixels
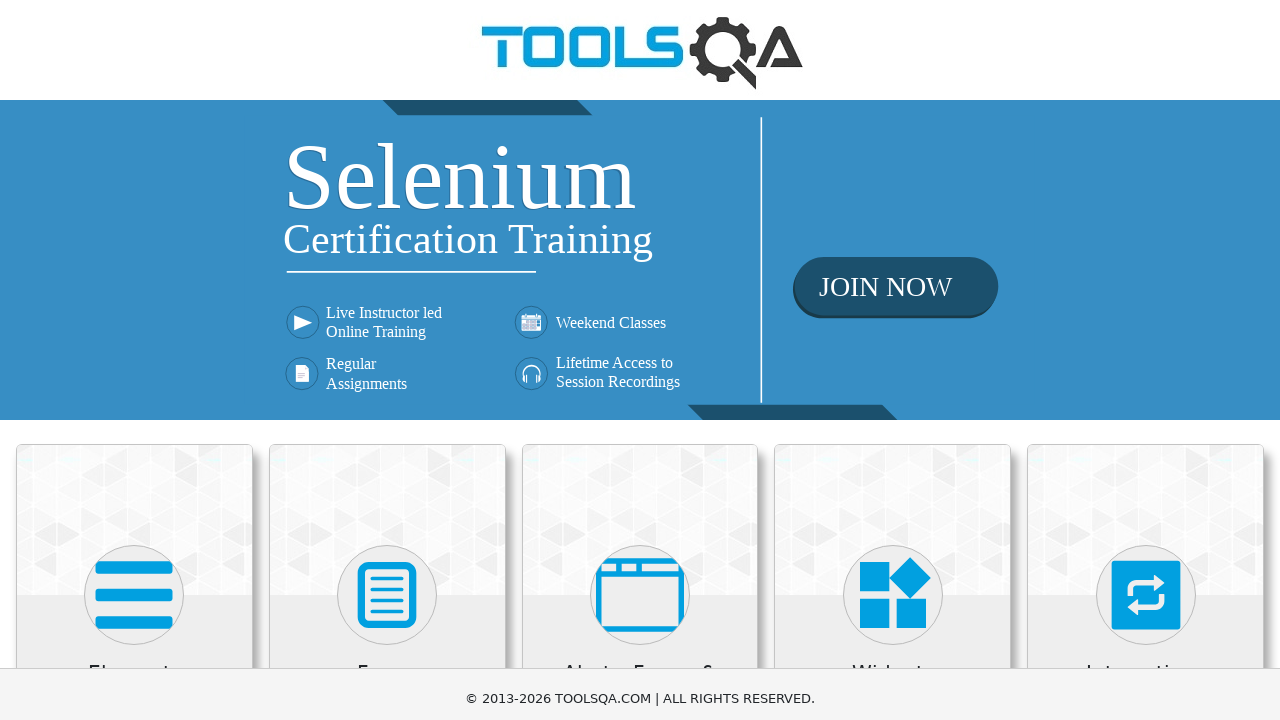

Waited 1 second after scrolling
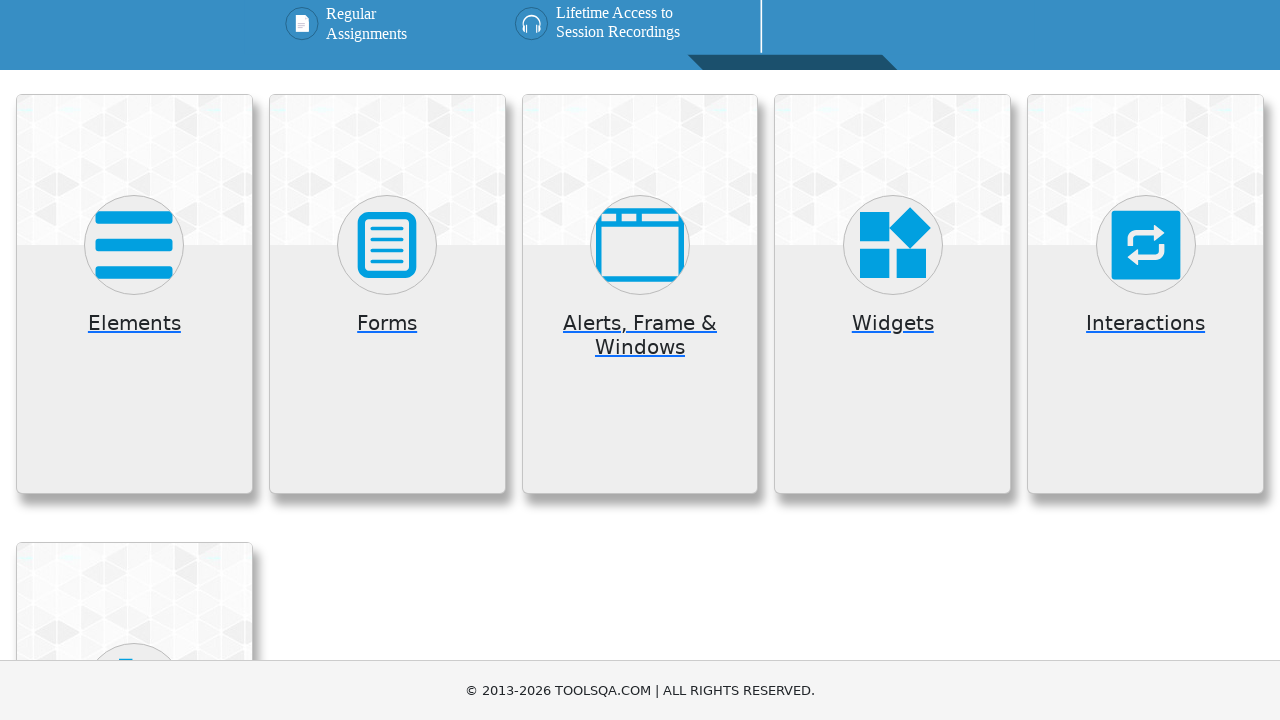

Scrolled down by 100 pixels
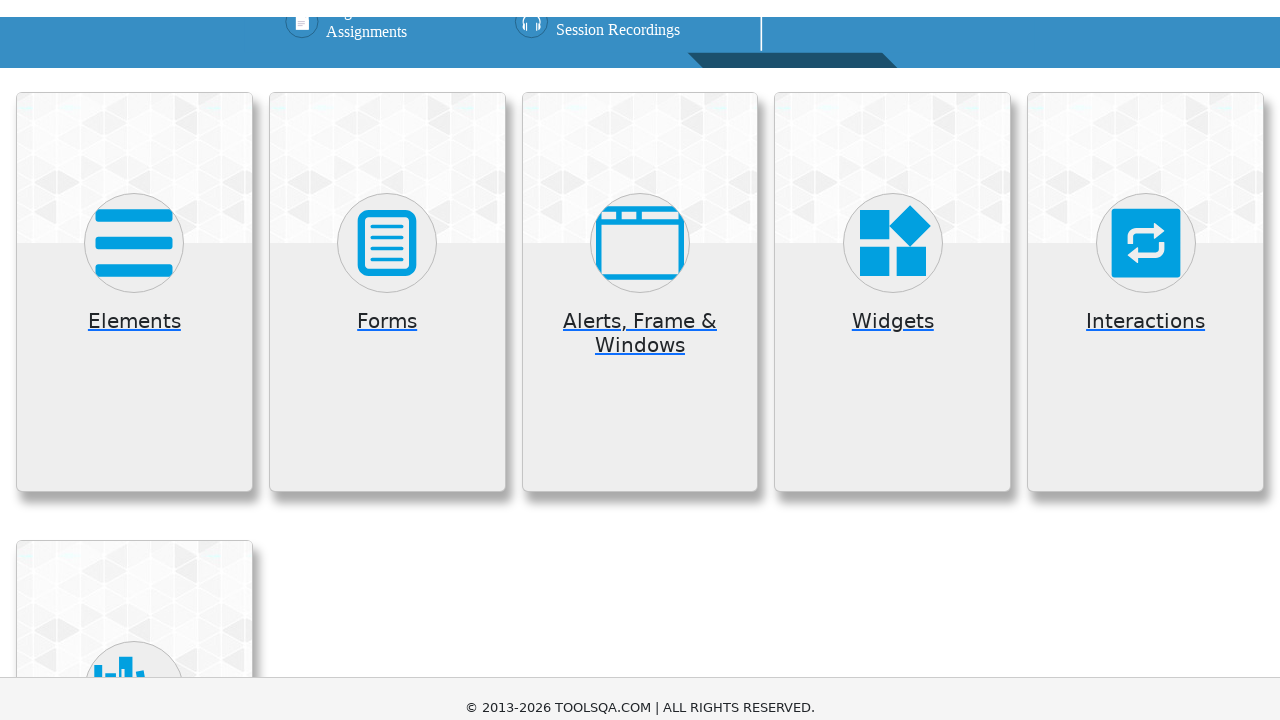

Waited 1 second after scrolling
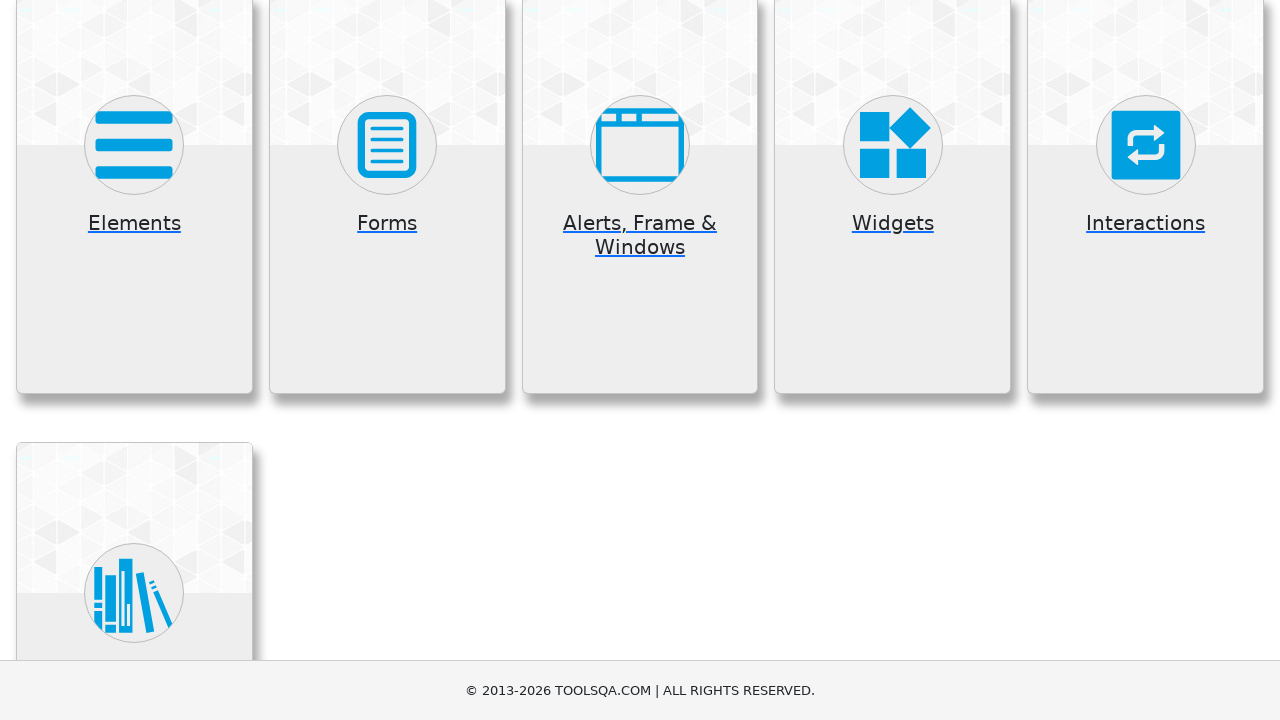

Scrolled down by another 100 pixels
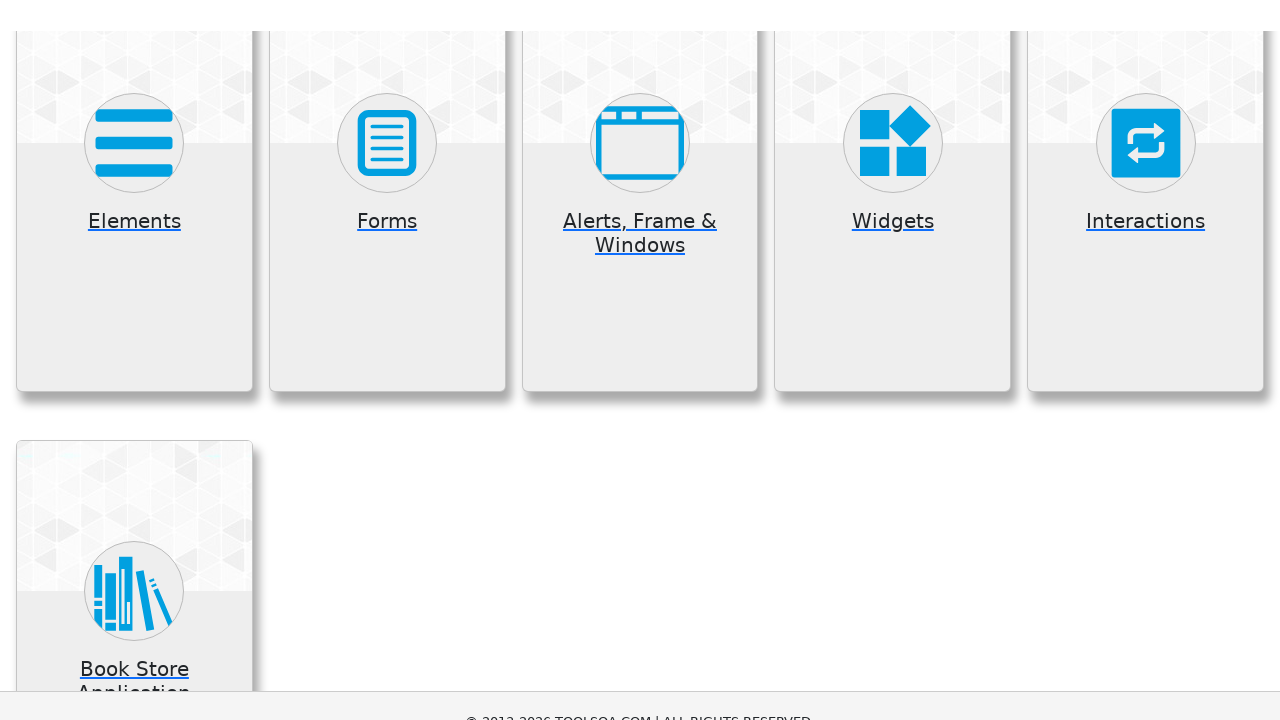

Waited 1 second after scrolling
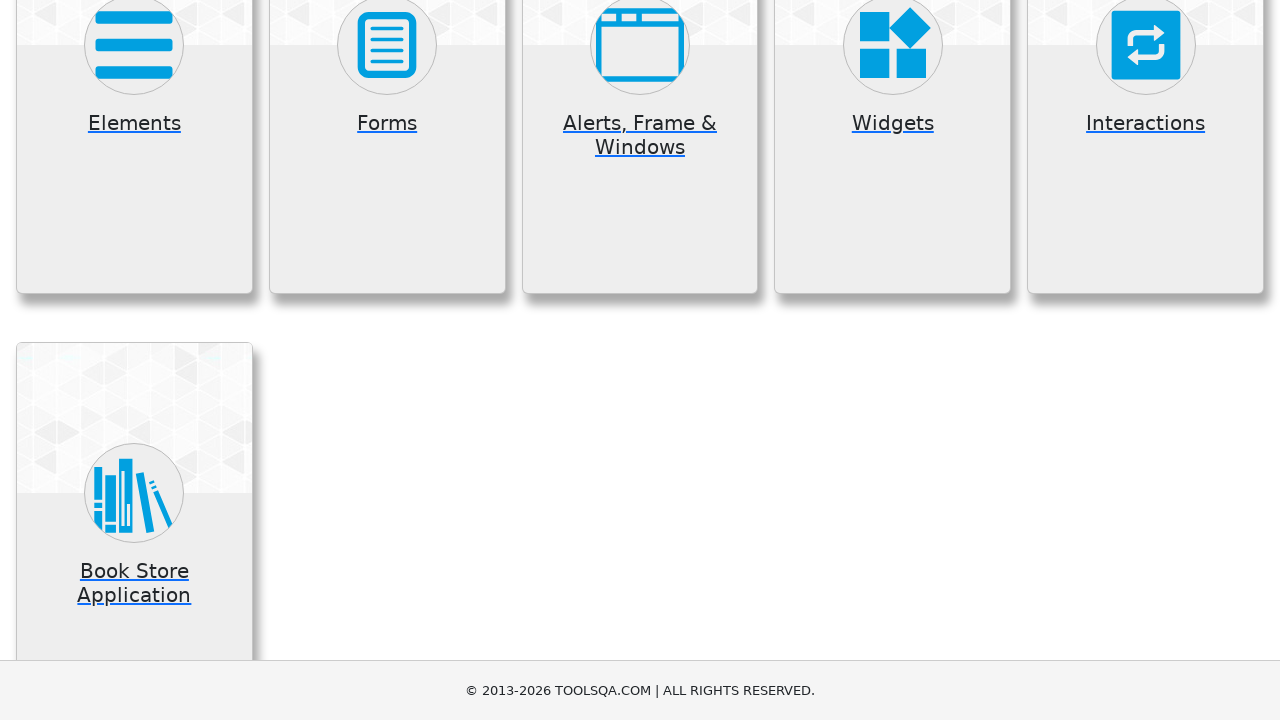

Scrolled up by 100 pixels
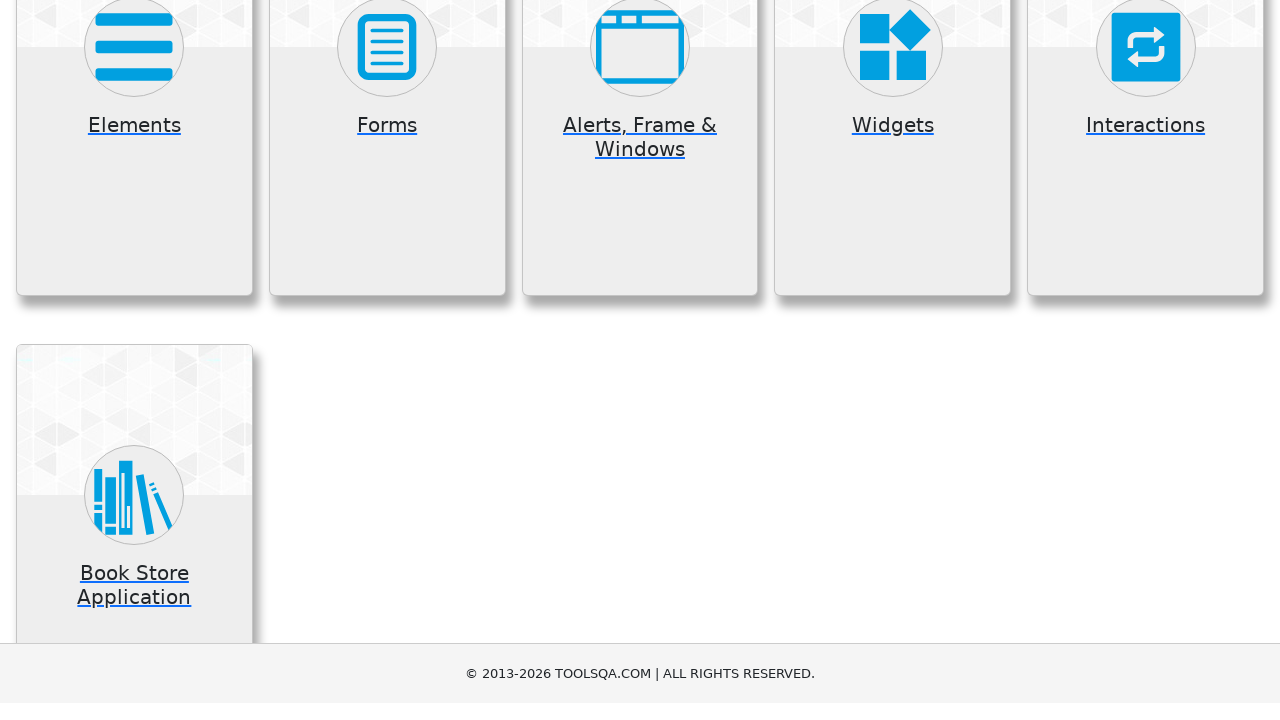

Waited 1 second after scrolling
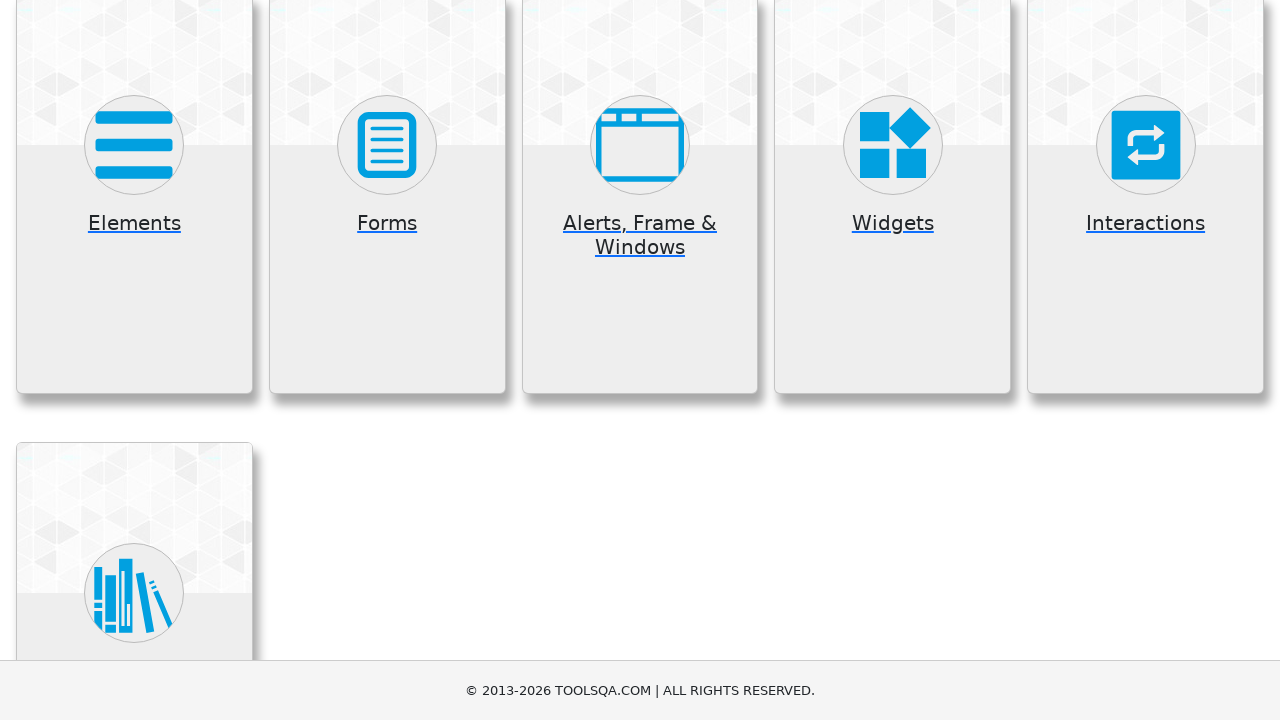

Scrolled up by another 100 pixels
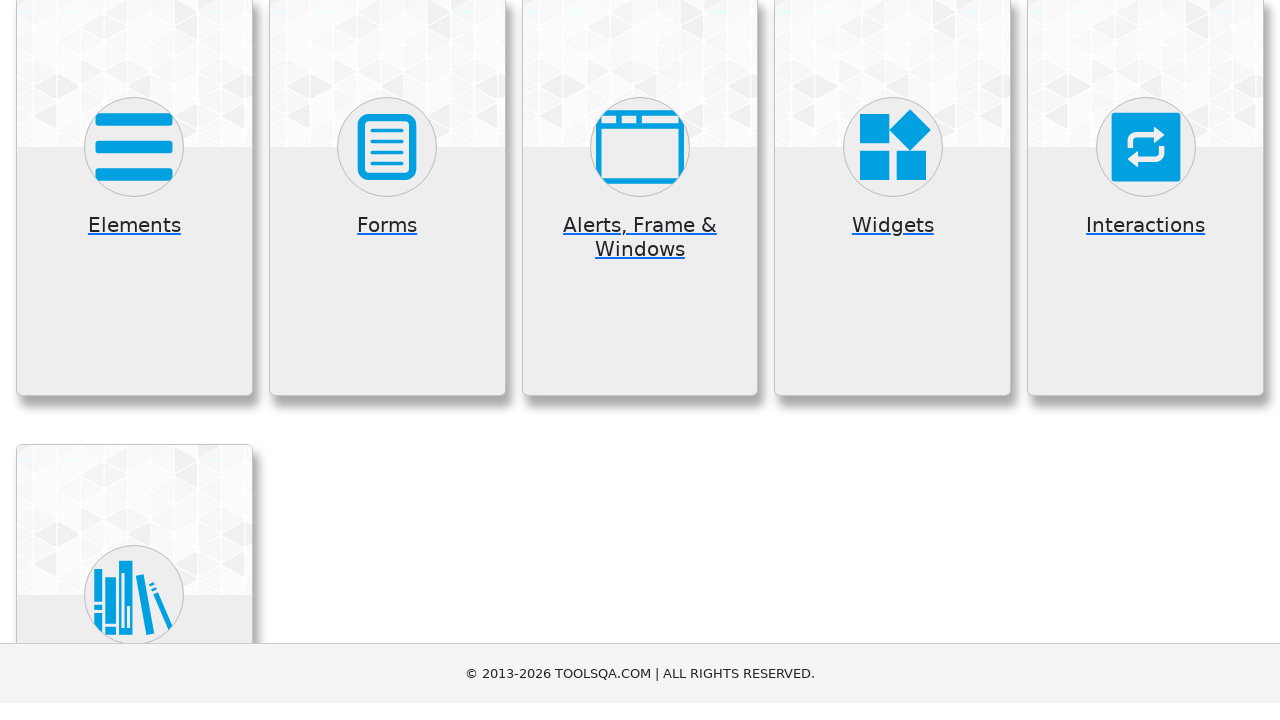

Waited 1 second after scrolling
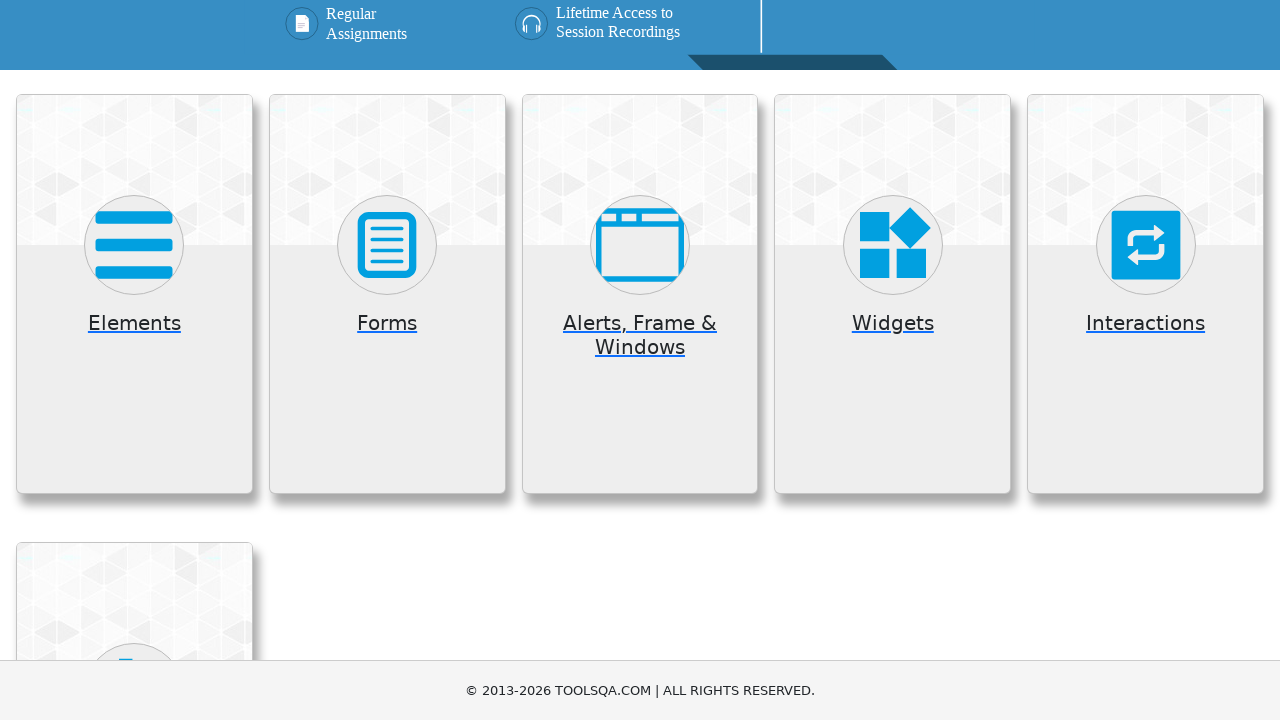

Scrolled to the bottom of the page
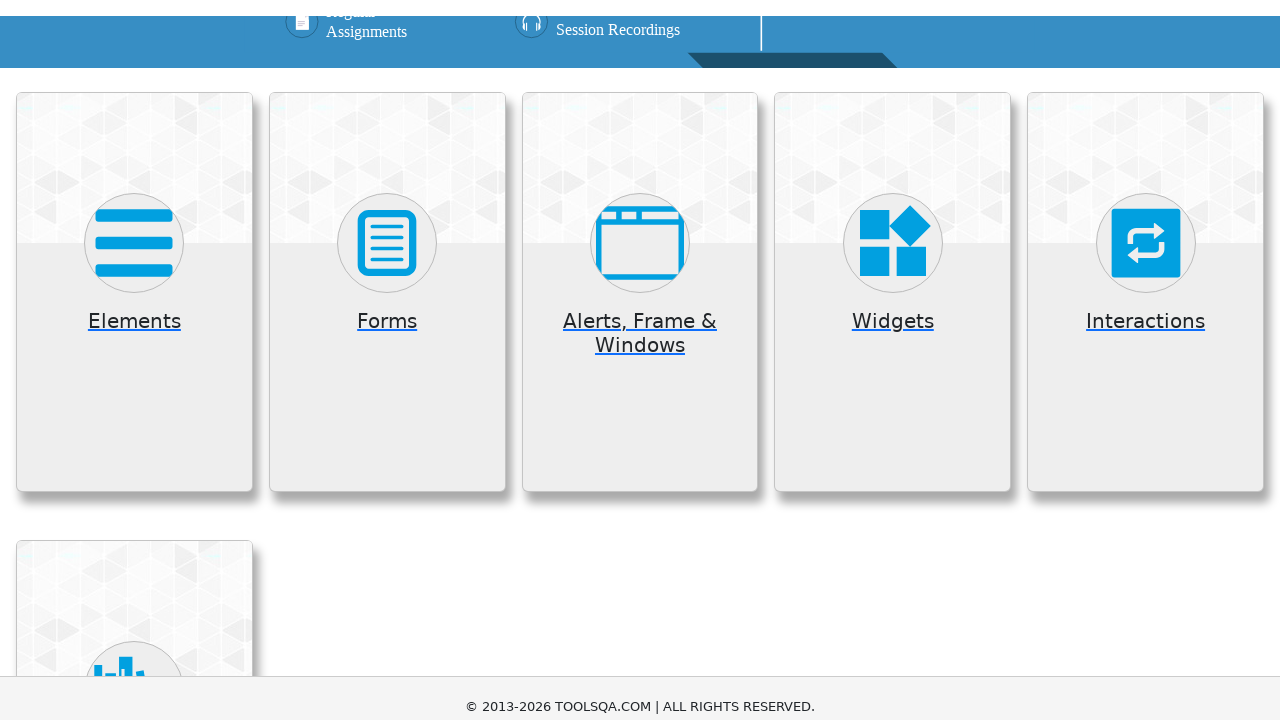

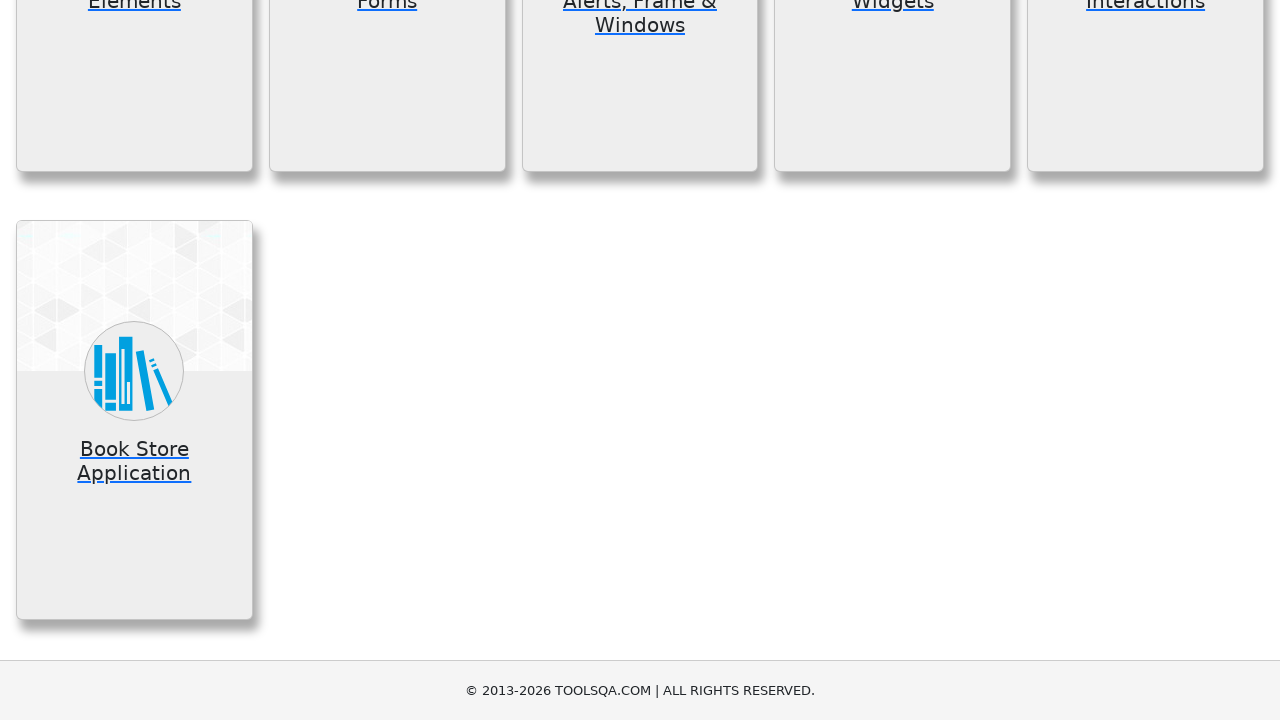